Tests drag and drop functionality by dragging column A to column B and verifying the swap occurred

Starting URL: https://the-internet.herokuapp.com/drag_and_drop

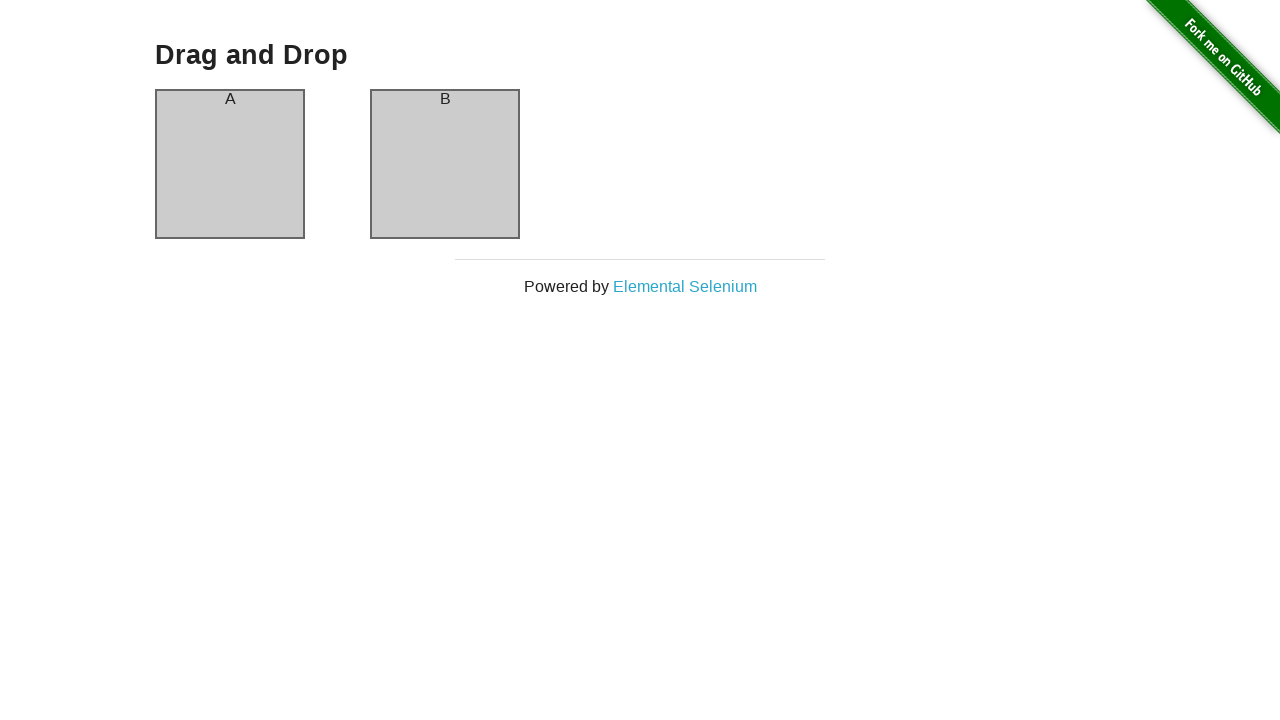

Located column A element
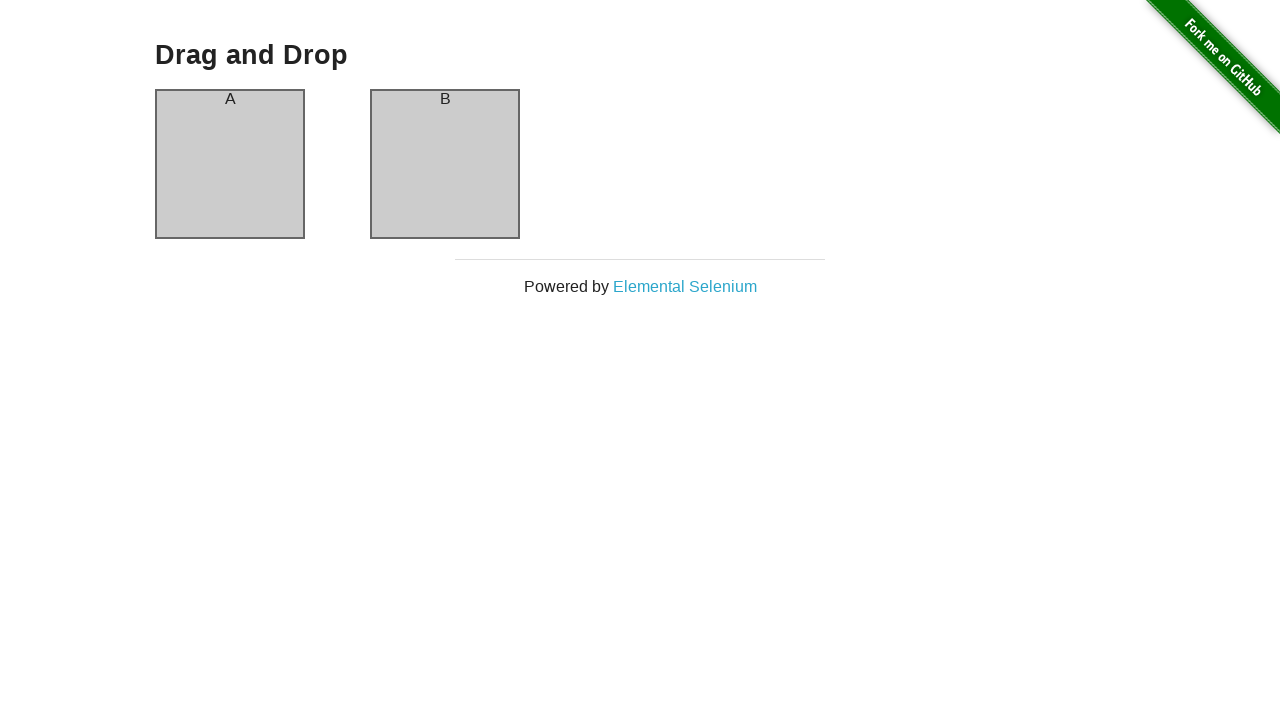

Located column B element
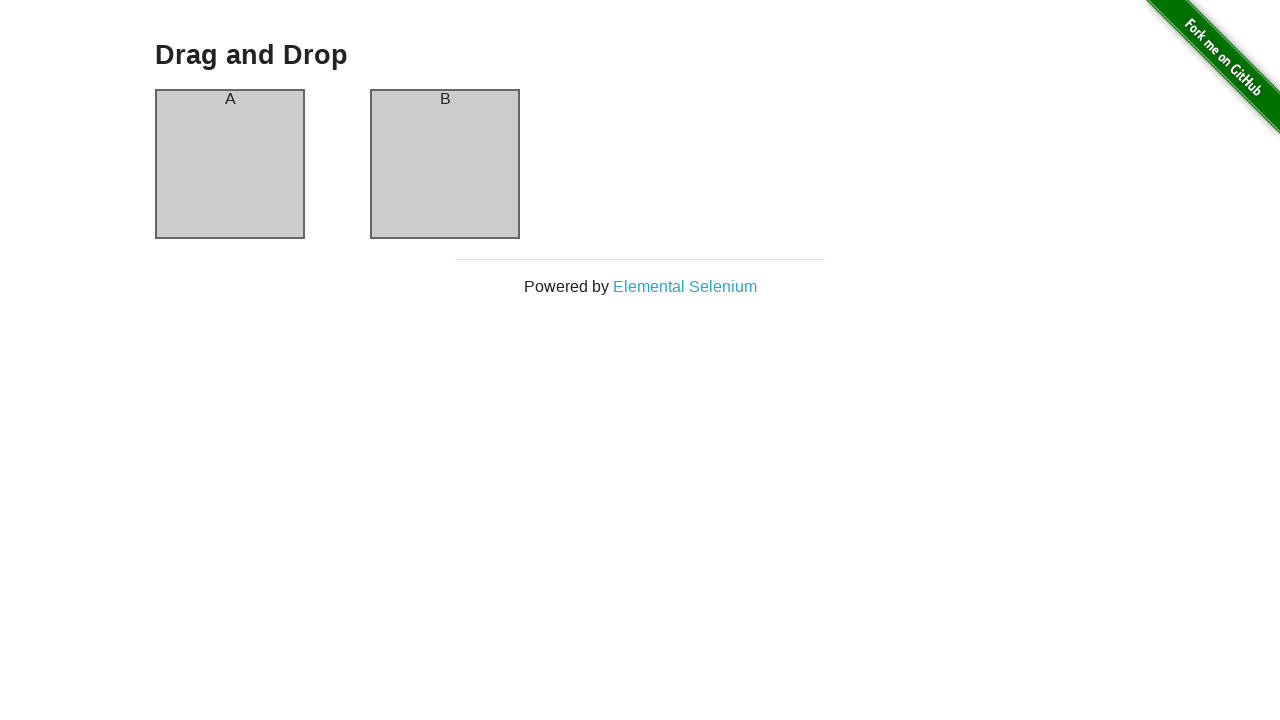

Dragged column A to column B at (445, 164)
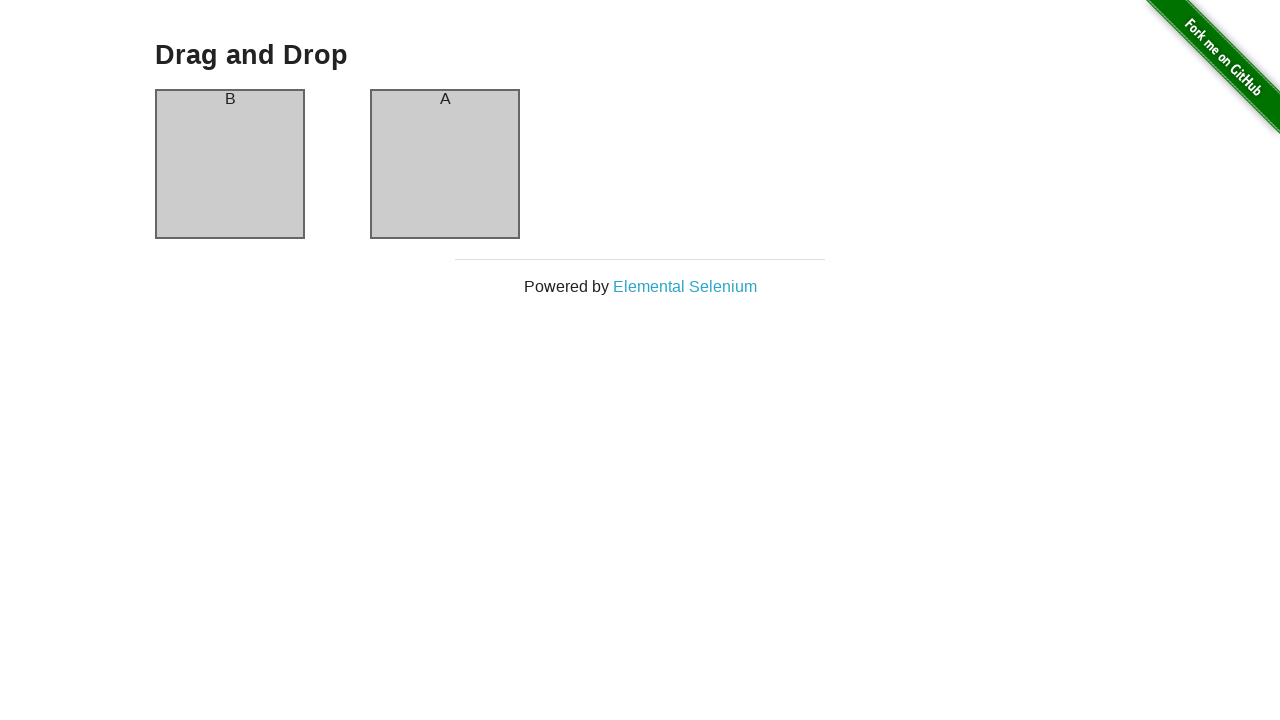

Verified that column A text now appears in column B - swap successful
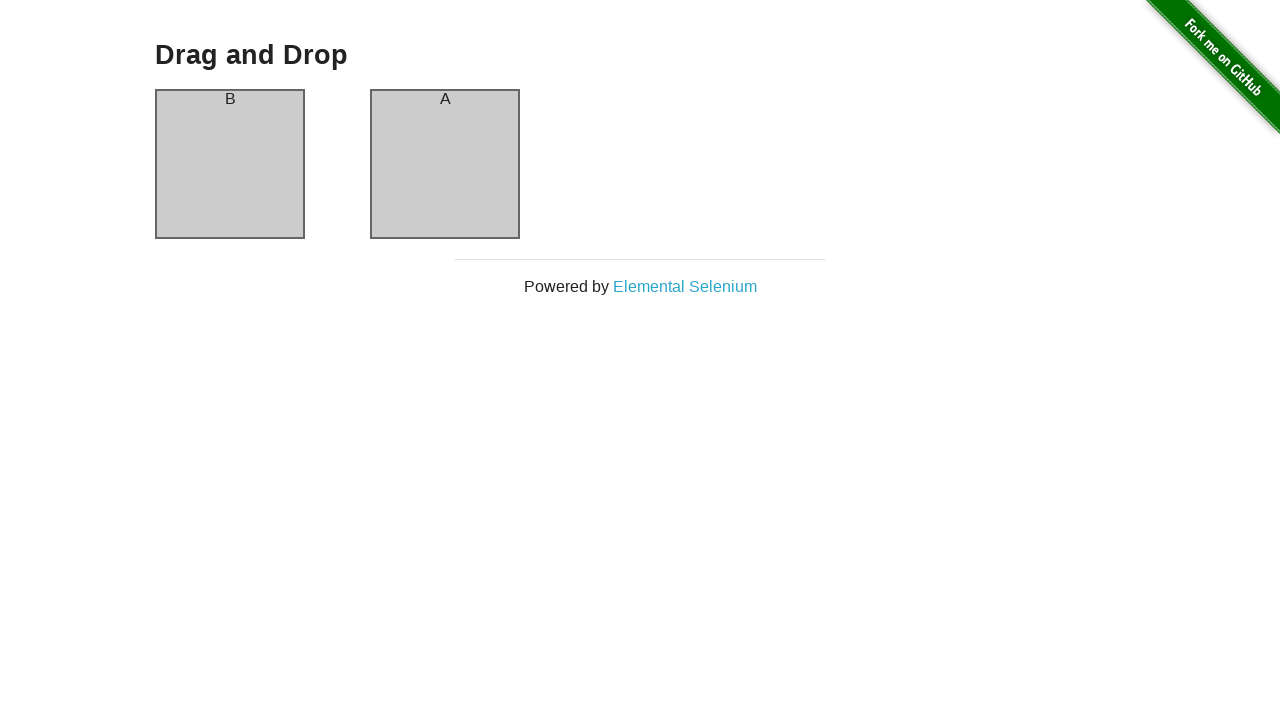

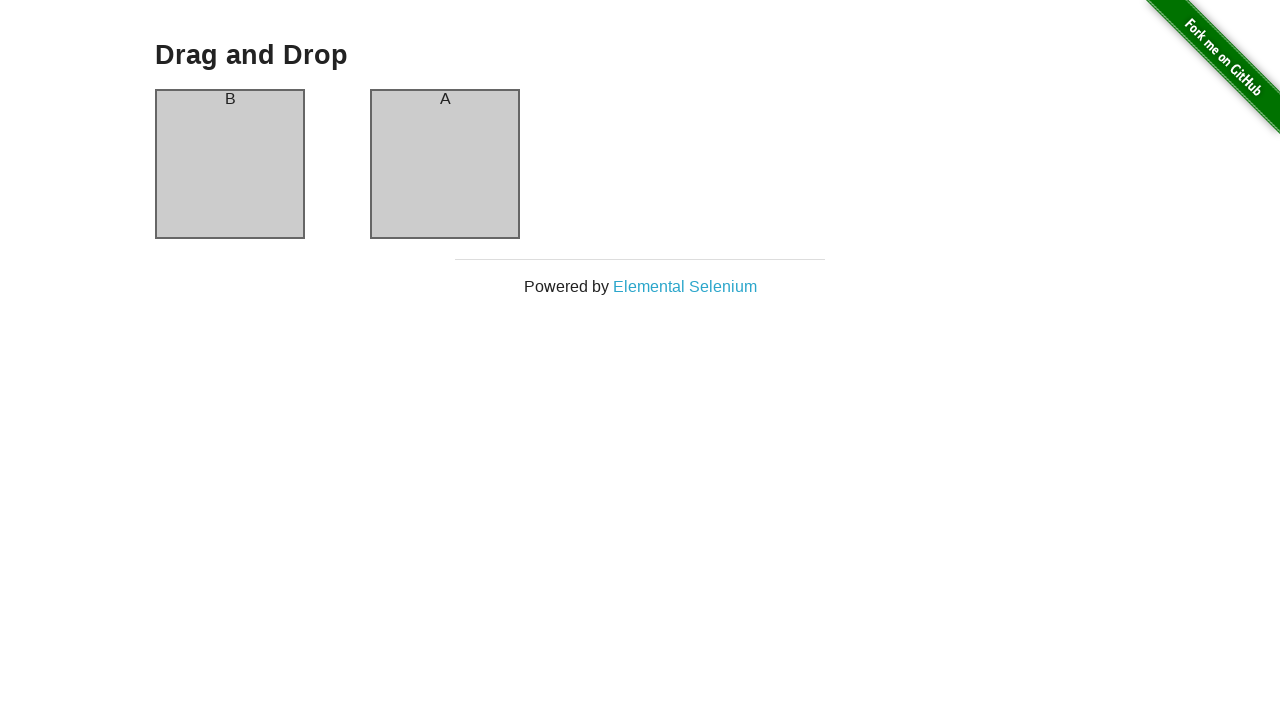